Tests table records filtering by clicking filter buttons for different statuses (pagado, pendiente, cancelado, all) and verifying the filtered rows.

Starting URL: https://www.lambdatest.com/selenium-playground/table-records-filter-demo

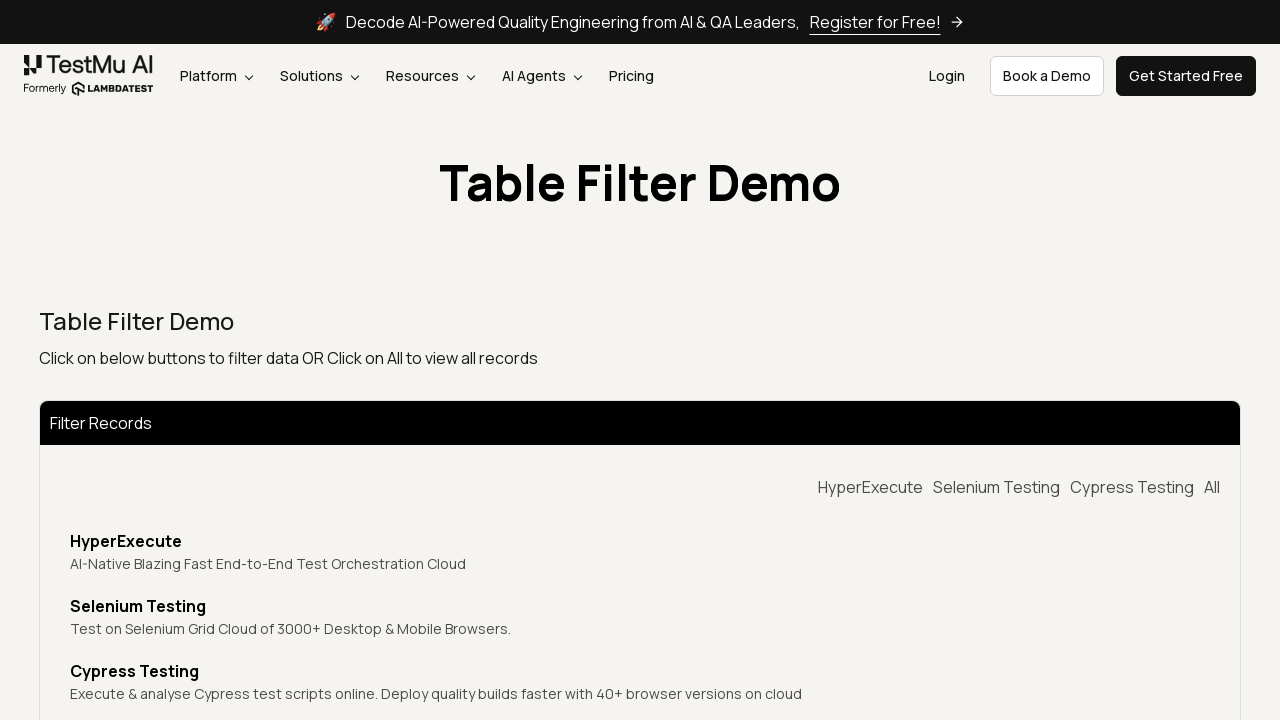

Clicked 'pagado' (paid) filter button at (870, 487) on xpath=//button[@data-target='pagado']
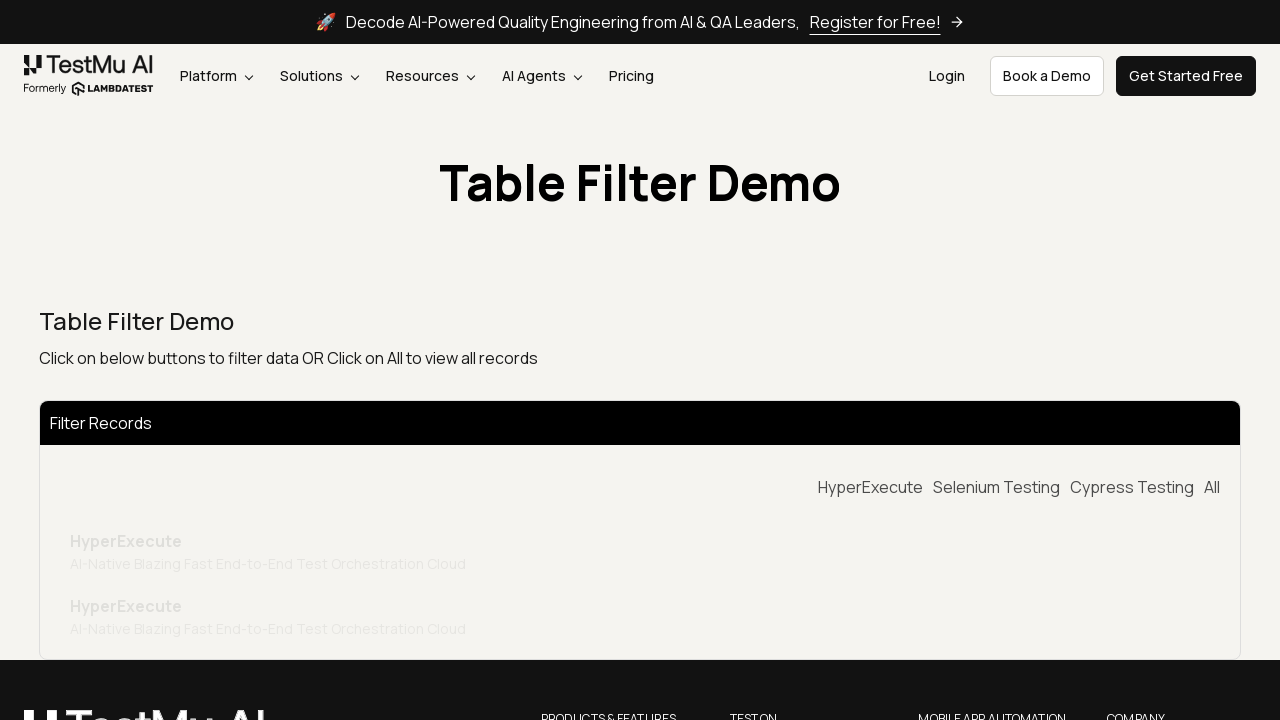

Waited for 'pagado' filter to apply
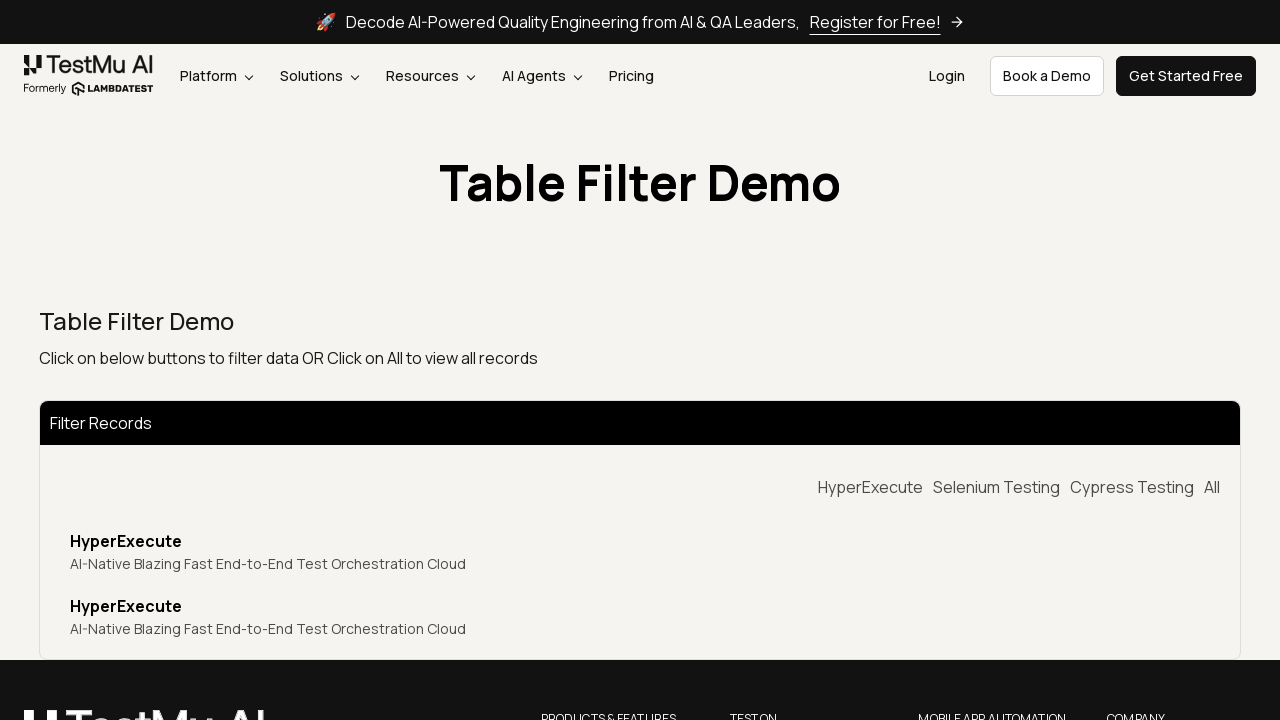

Clicked 'pendiente' (pending) filter button at (996, 487) on xpath=//button[@data-target='pendiente']
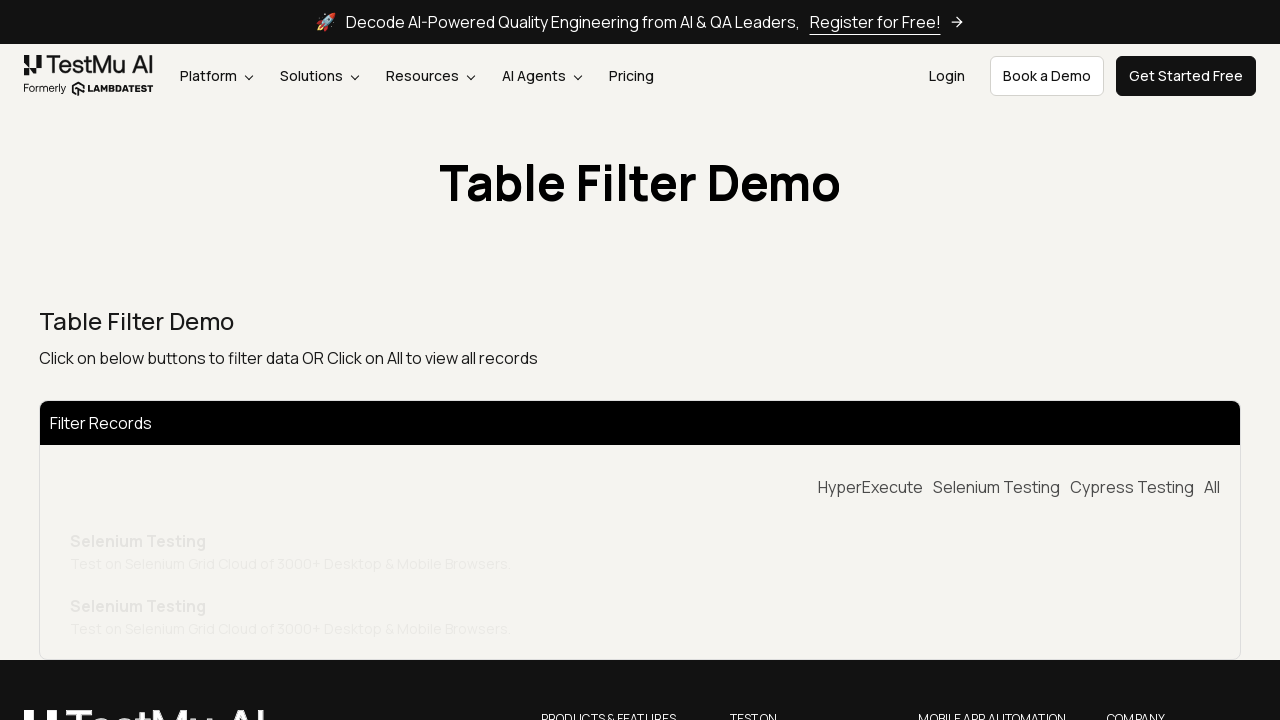

Waited for 'pendiente' filter to apply
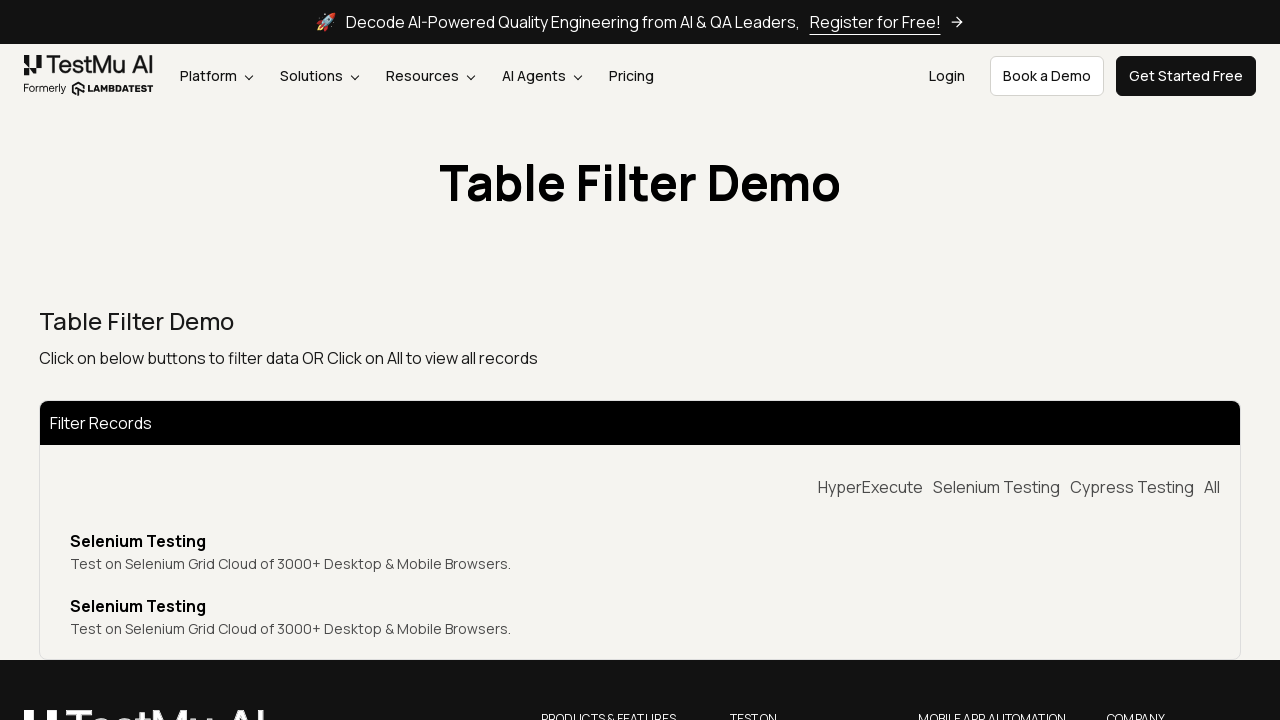

Clicked 'cancelado' (cancelled) filter button at (1132, 487) on xpath=//button[@data-target='cancelado']
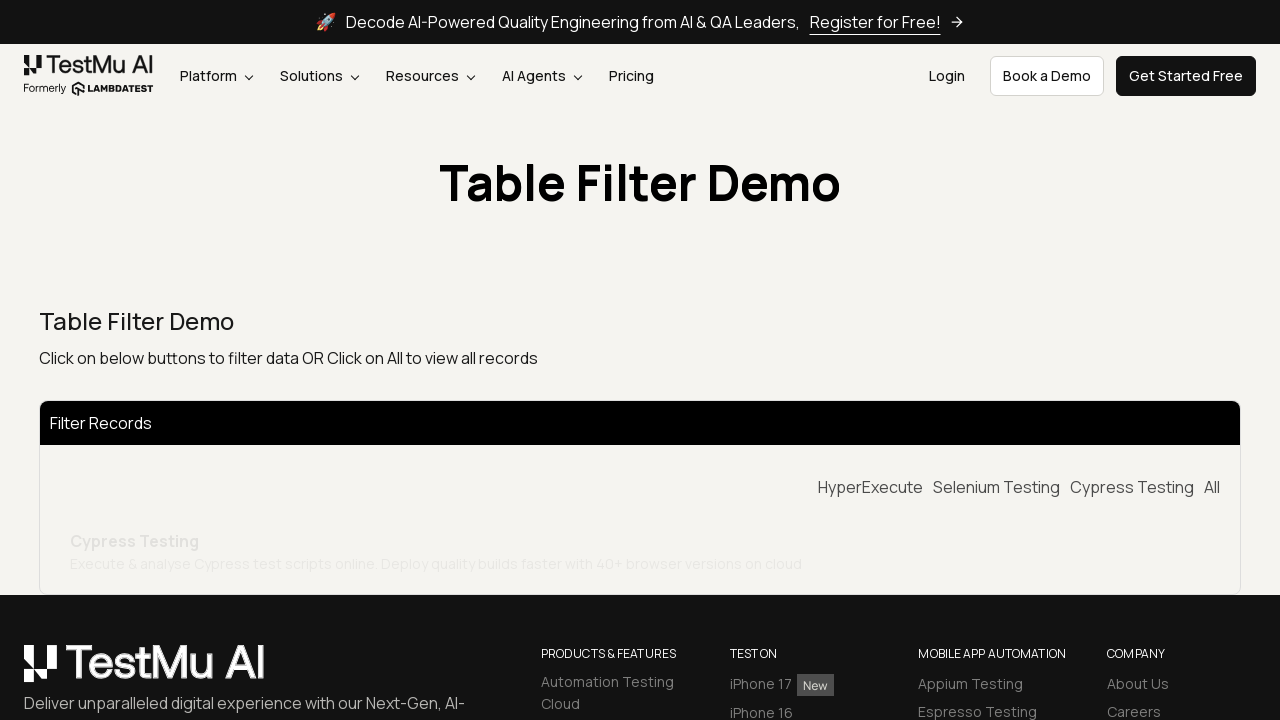

Waited for 'cancelado' filter to apply
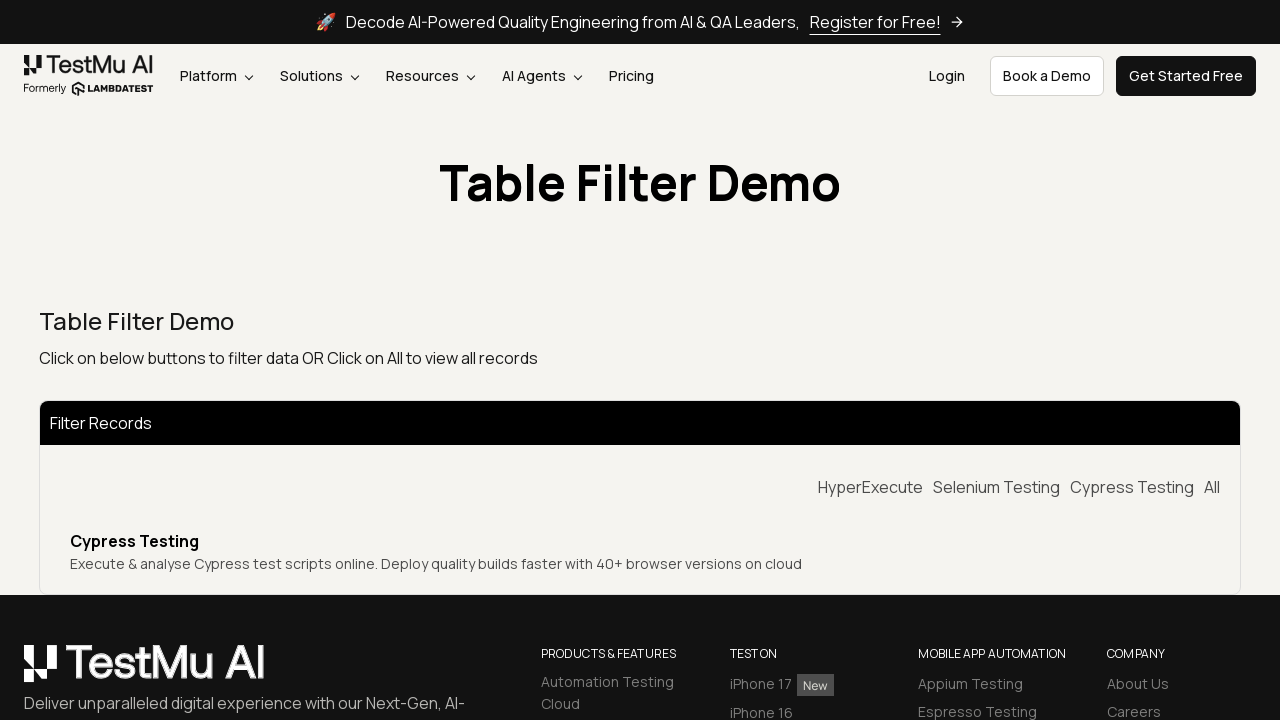

Clicked 'all' filter button to show all records at (1212, 487) on xpath=//button[@data-target='all']
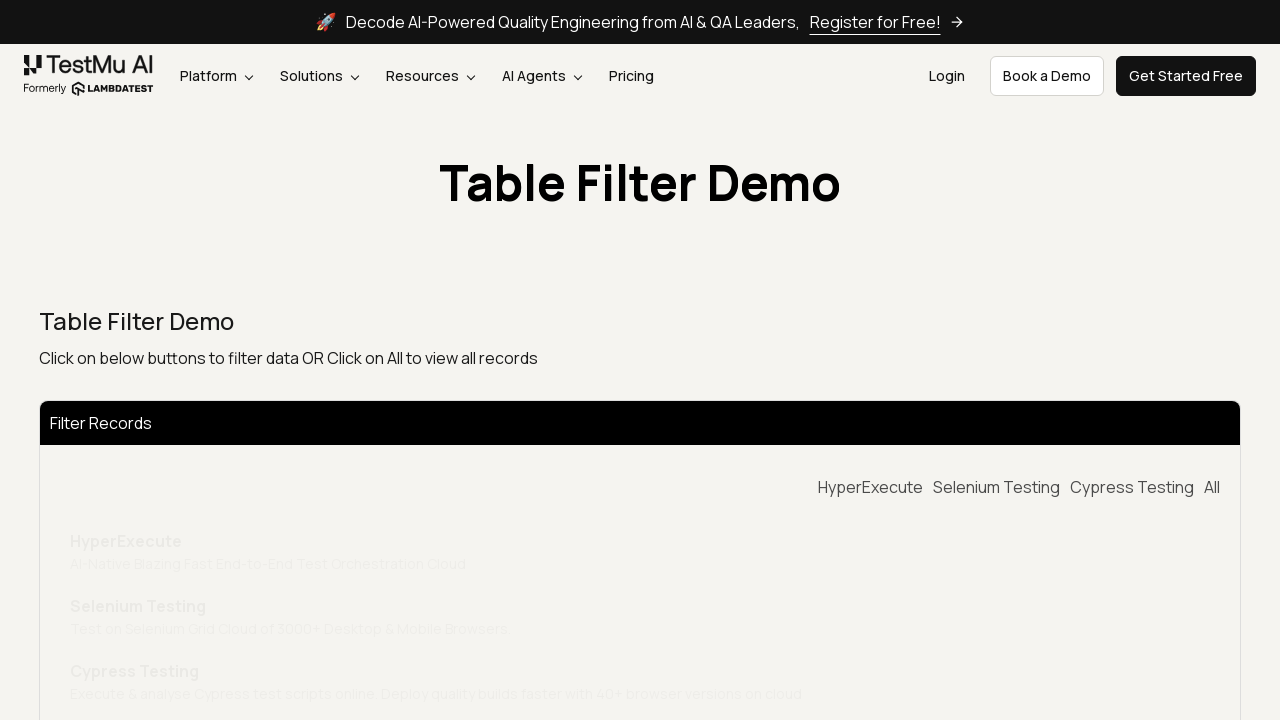

Waited for all table rows to display
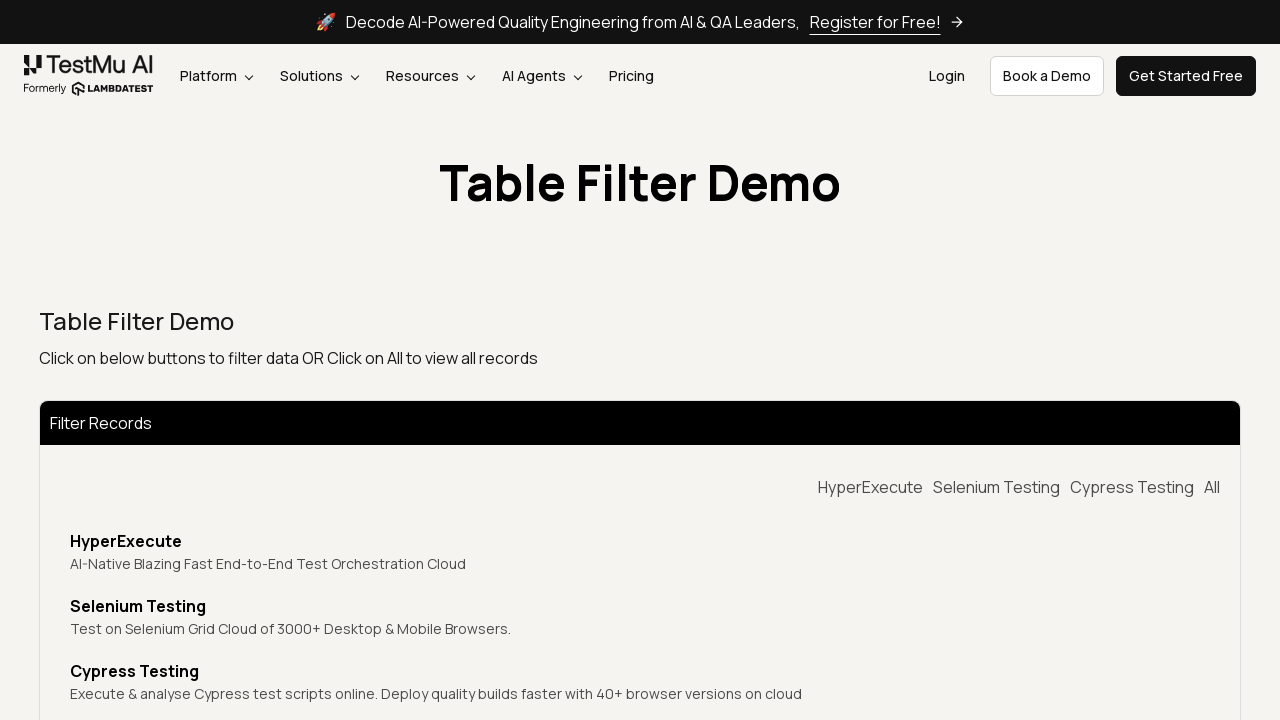

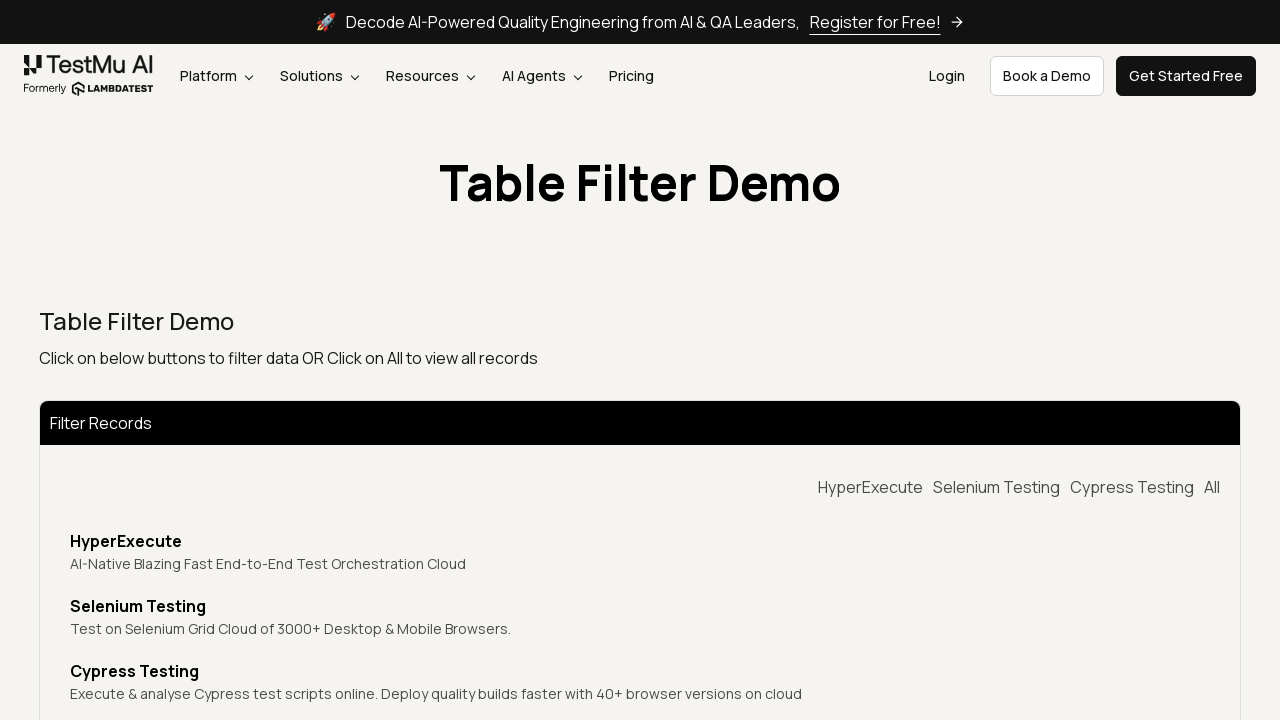